Tests web table interaction by reading table headers and rows, then finding a specific row where the last name is "Raj" and clicking its associated checkbox input.

Starting URL: https://letcode.in/table

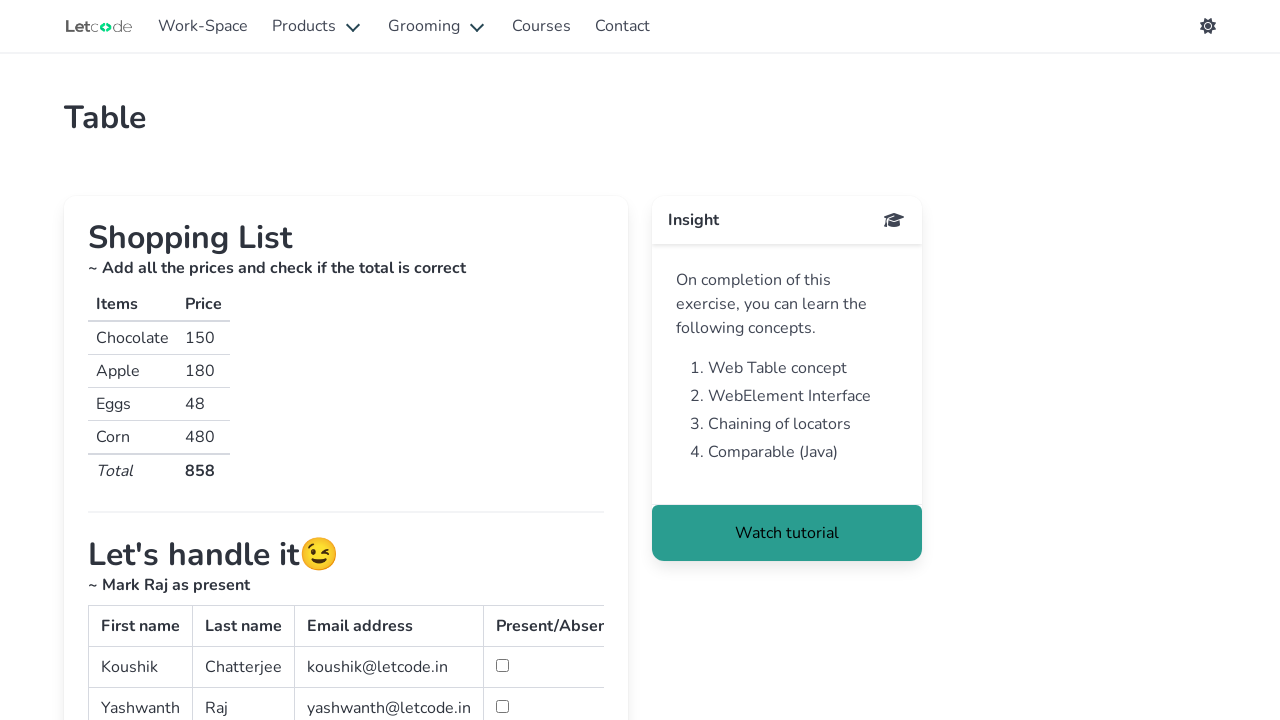

Waited for table with ID 'simpletable' to be visible
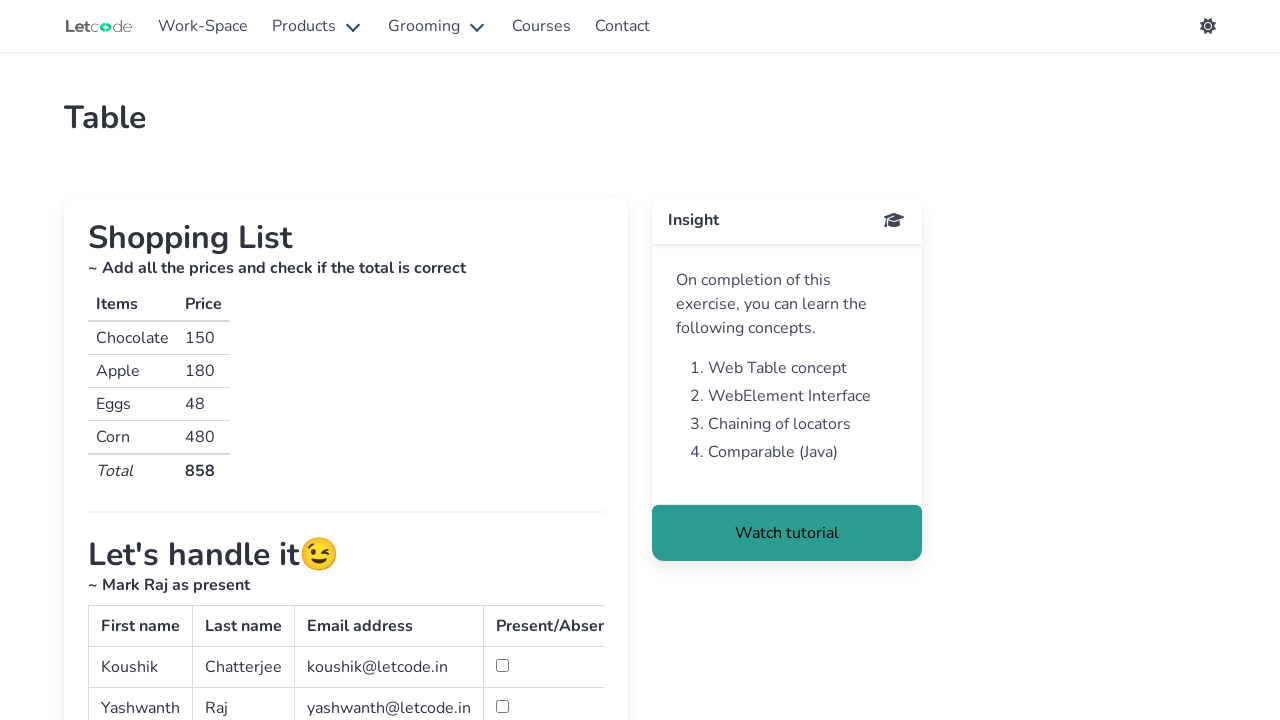

Retrieved all table headers (First Name, Last Name, Email, Checkbox)
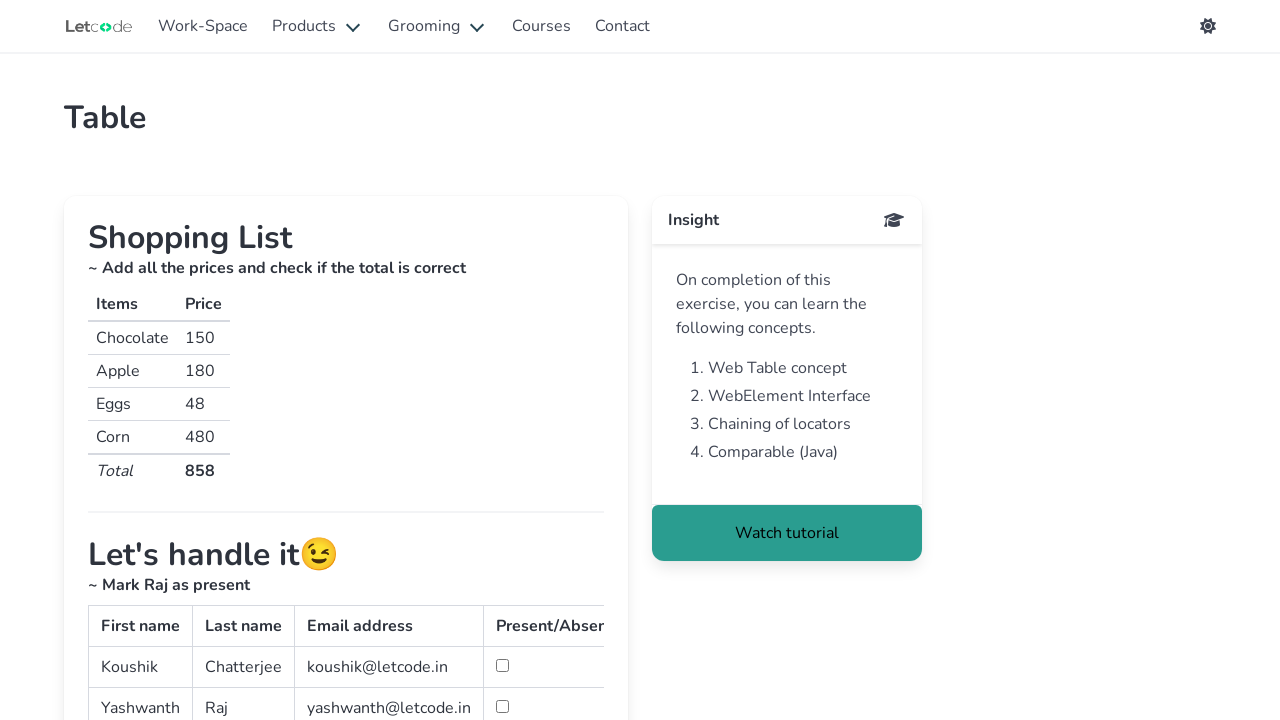

Retrieved all rows from table body
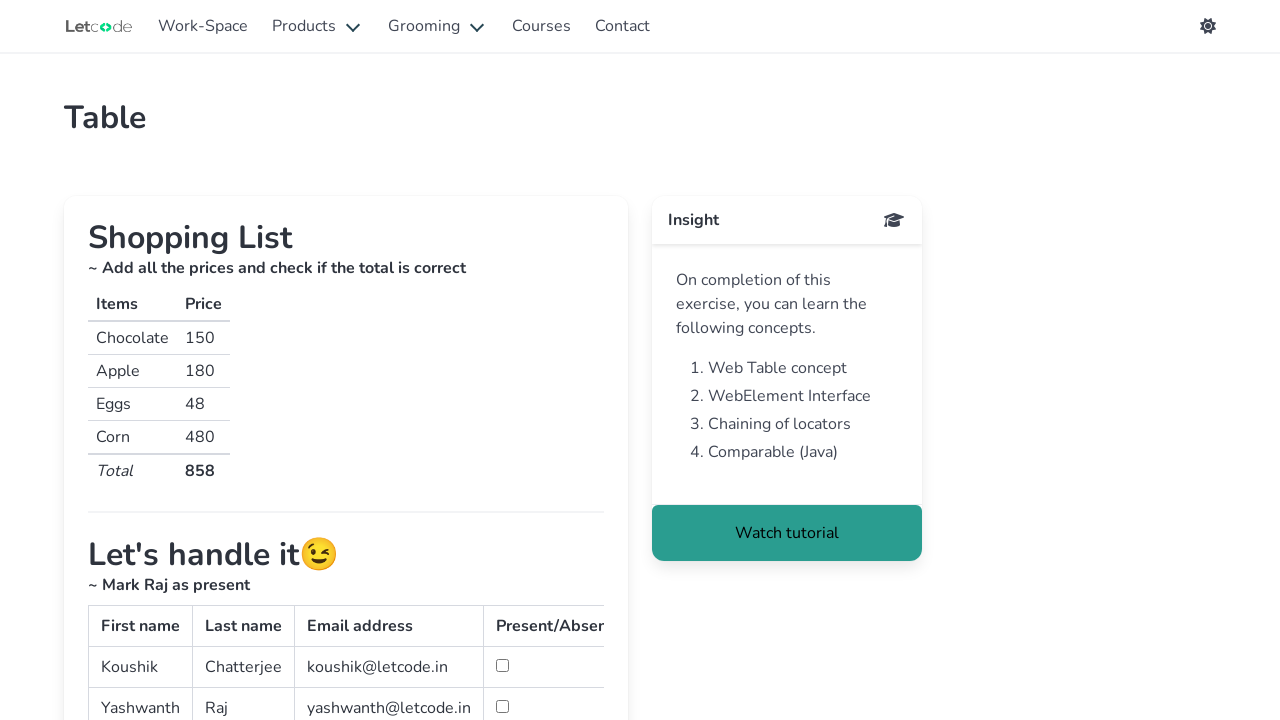

Retrieved all columns from current table row
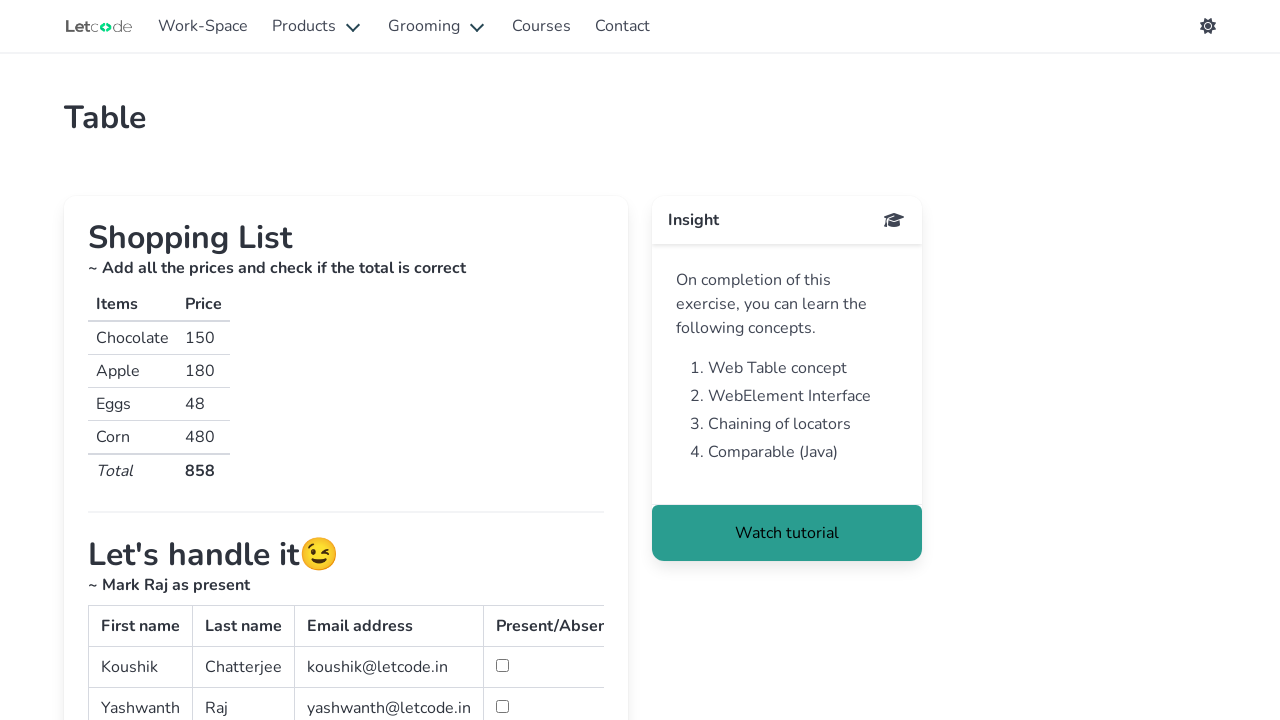

Extracted last name from second column: 'Chatterjee'
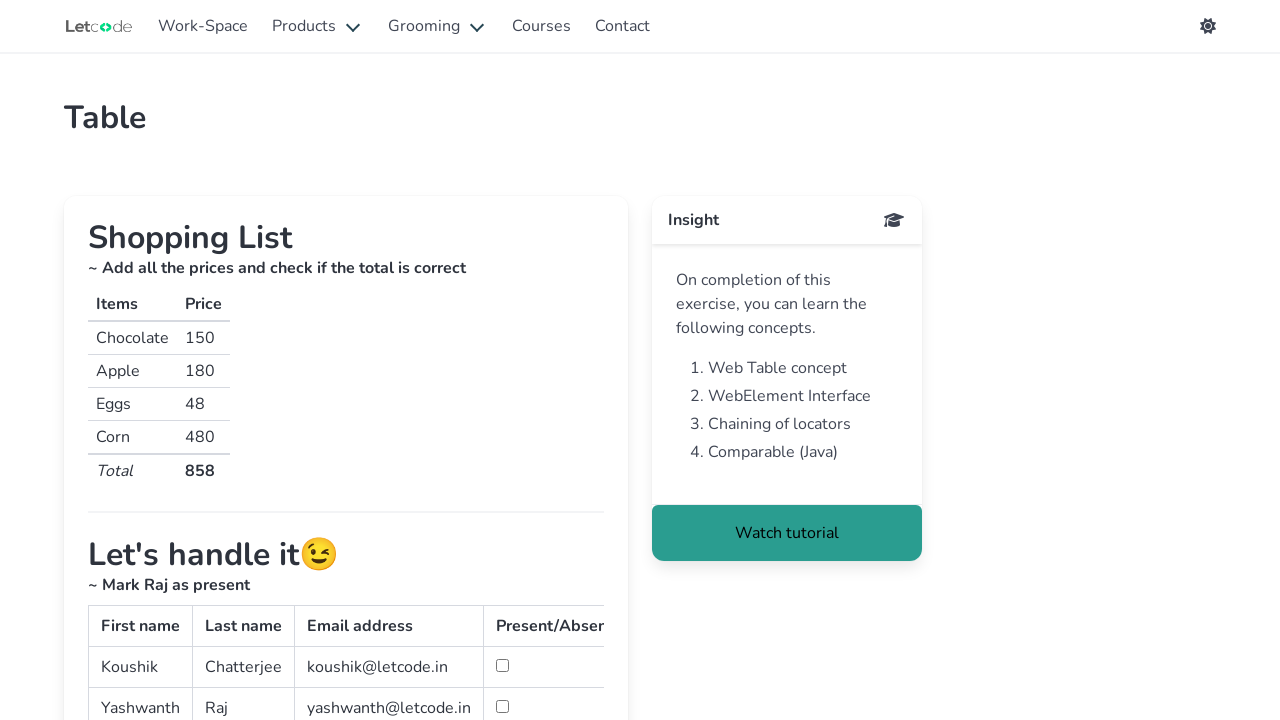

Retrieved all columns from current table row
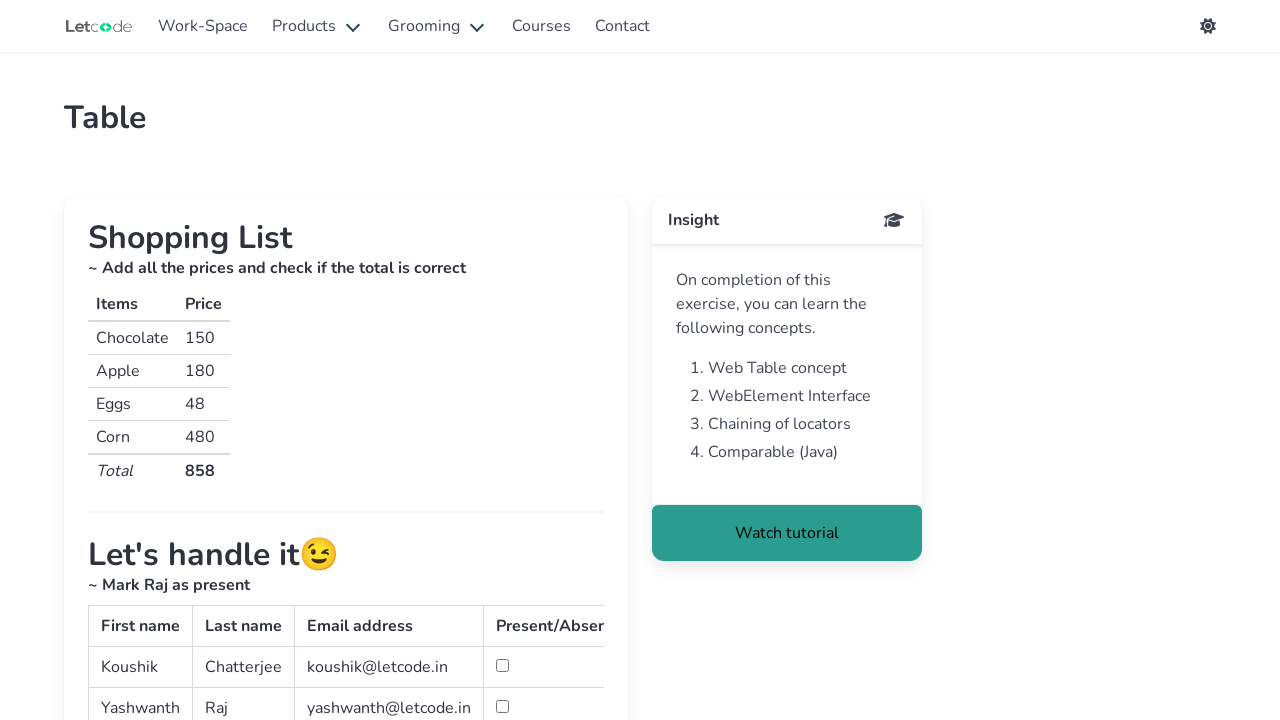

Extracted last name from second column: 'Raj'
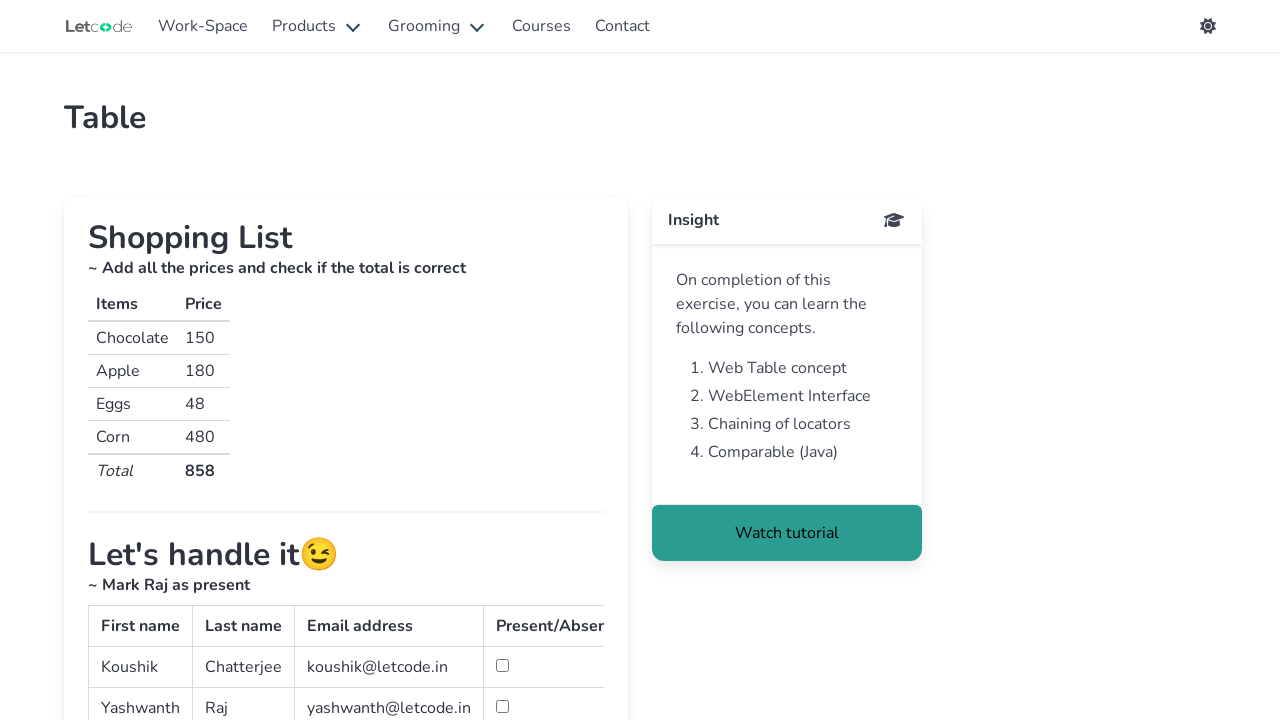

Found row with last name 'Raj' and clicked its checkbox at (502, 706) on #simpletable >> tbody tr >> nth=1 >> td >> nth=3 >> input
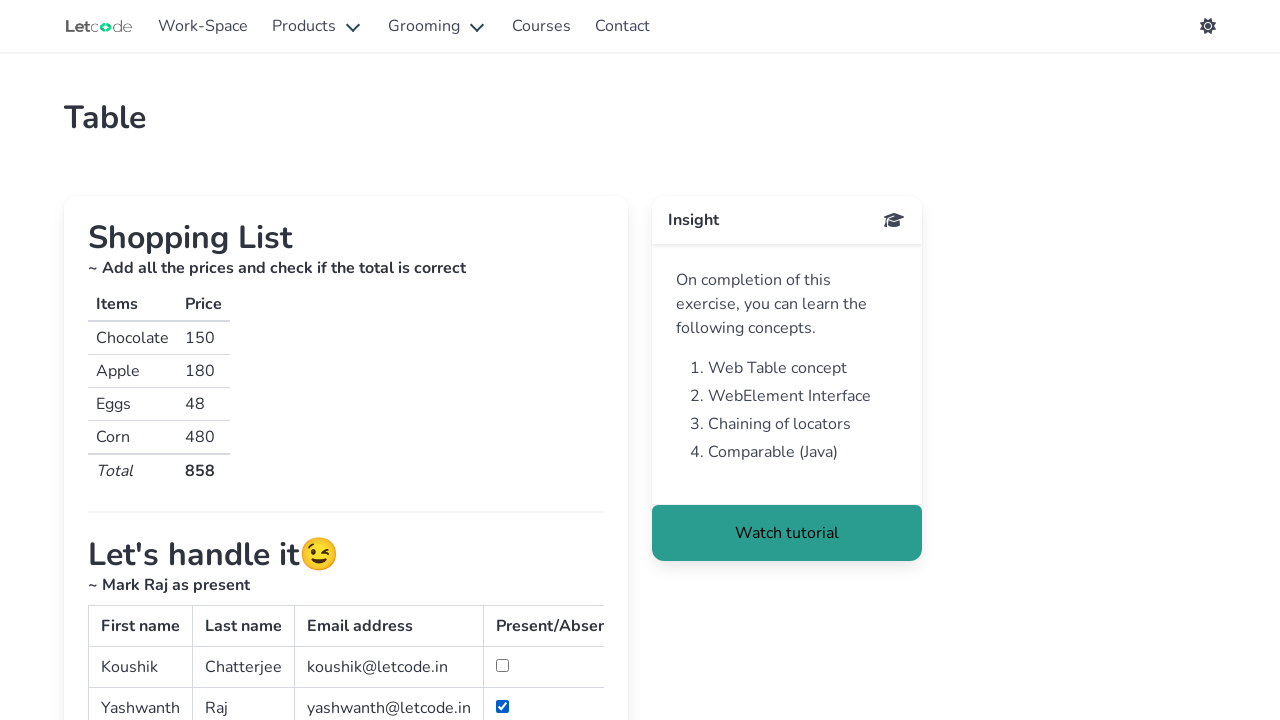

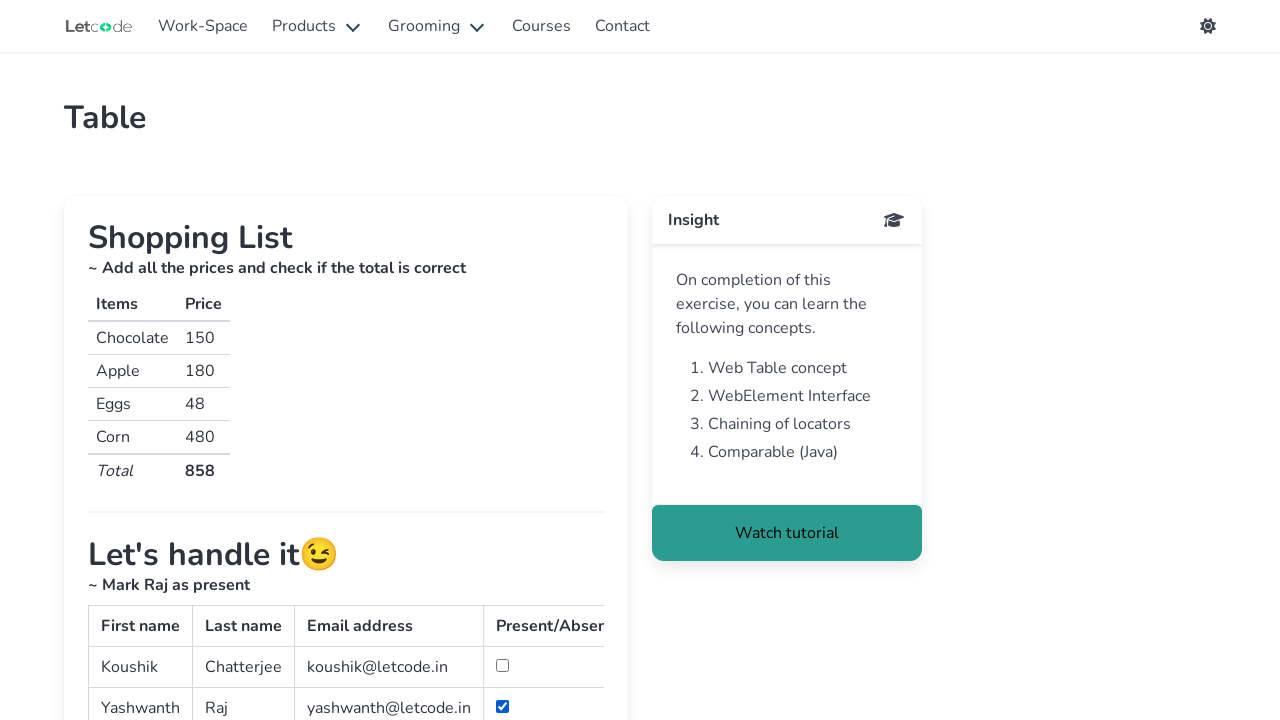